Tests that browser back button navigation works correctly with filters

Starting URL: https://demo.playwright.dev/todomvc

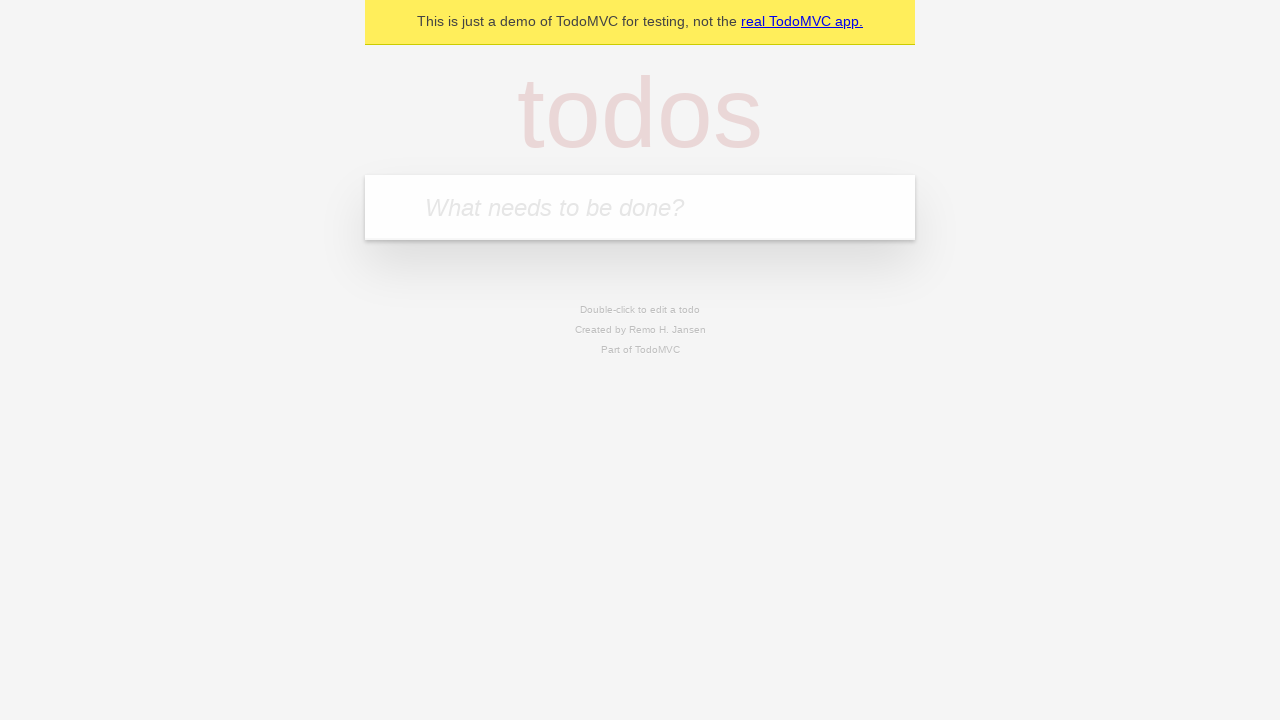

Filled first todo with 'buy some cheese' on internal:attr=[placeholder="What needs to be done?"i]
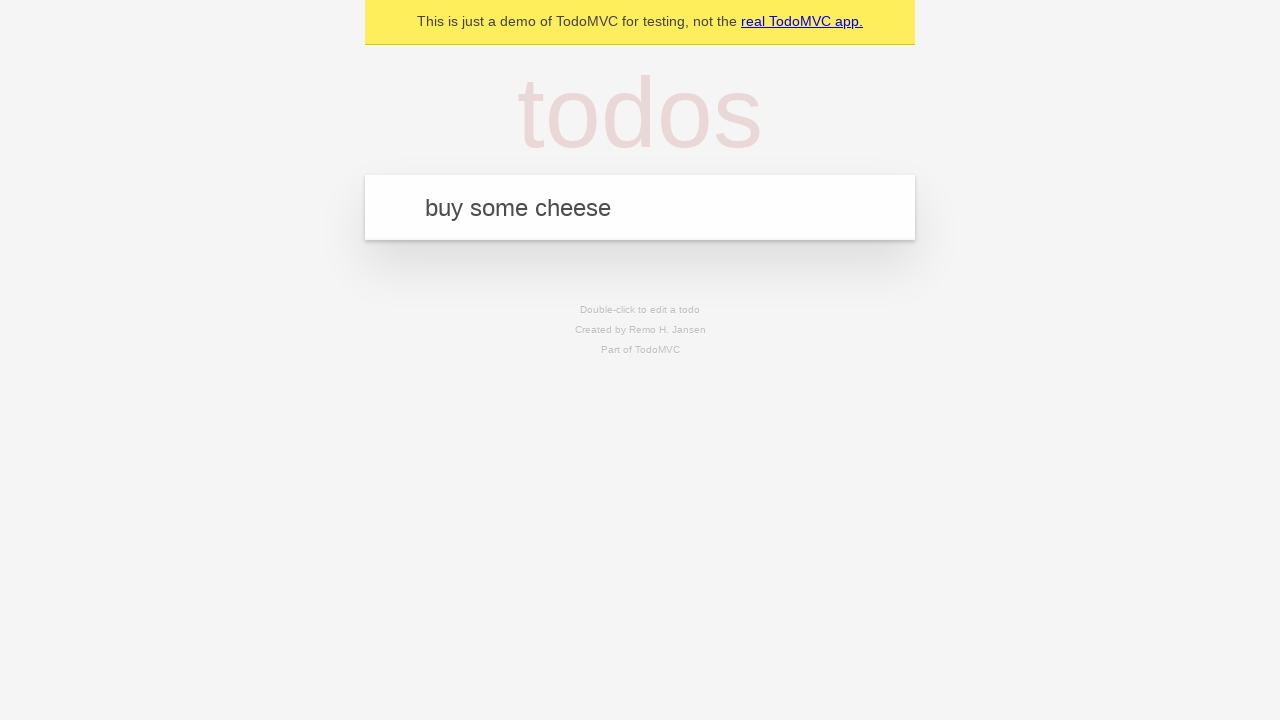

Pressed Enter to create first todo on internal:attr=[placeholder="What needs to be done?"i]
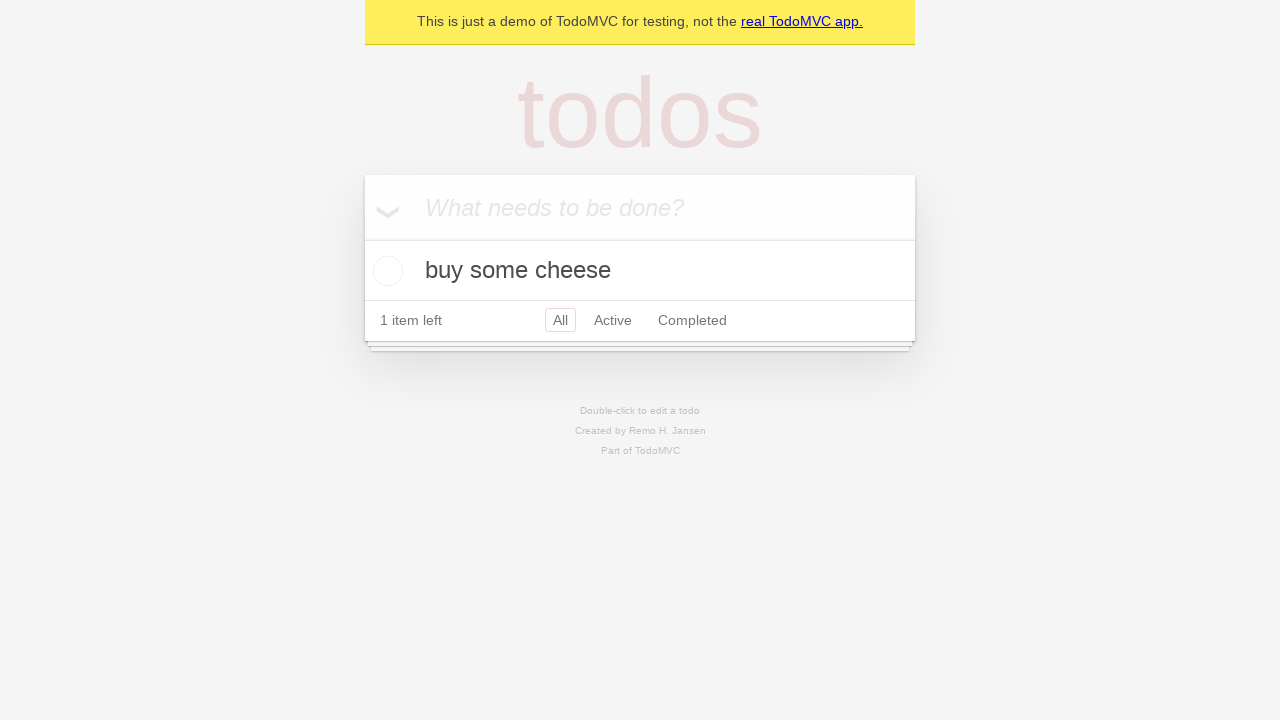

Filled second todo with 'feed the cat' on internal:attr=[placeholder="What needs to be done?"i]
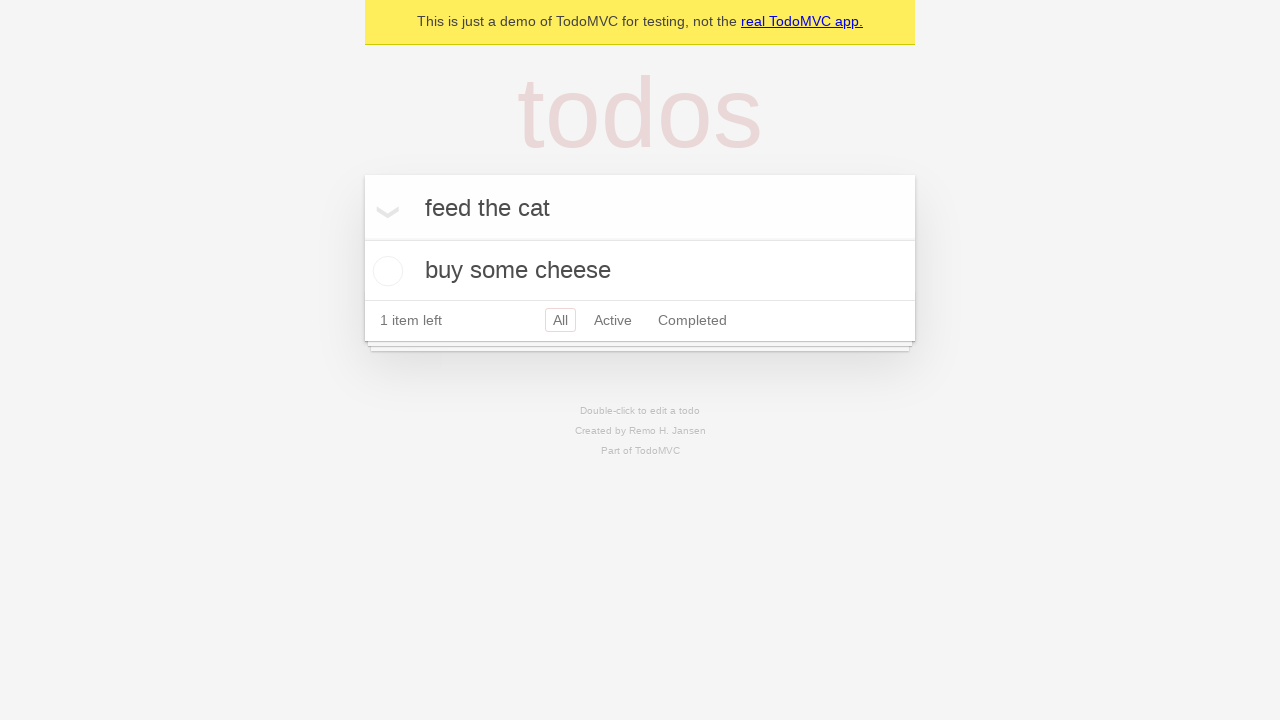

Pressed Enter to create second todo on internal:attr=[placeholder="What needs to be done?"i]
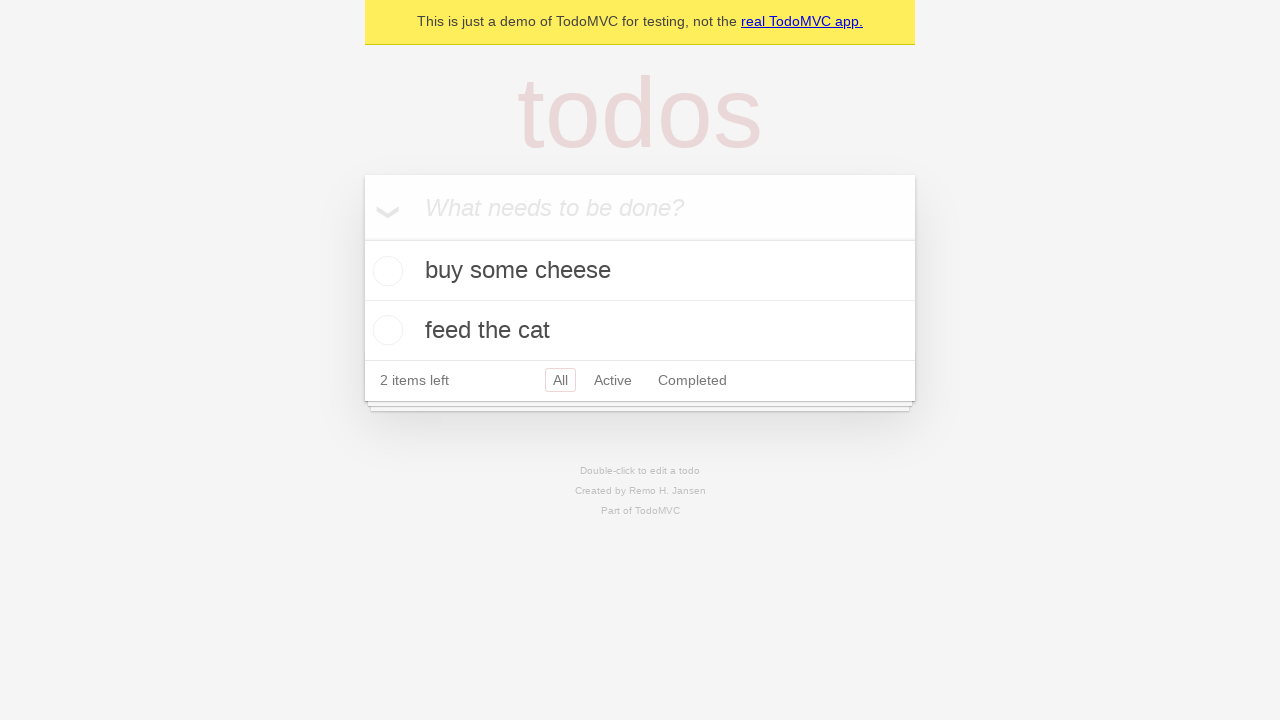

Filled third todo with 'book a doctors appointment' on internal:attr=[placeholder="What needs to be done?"i]
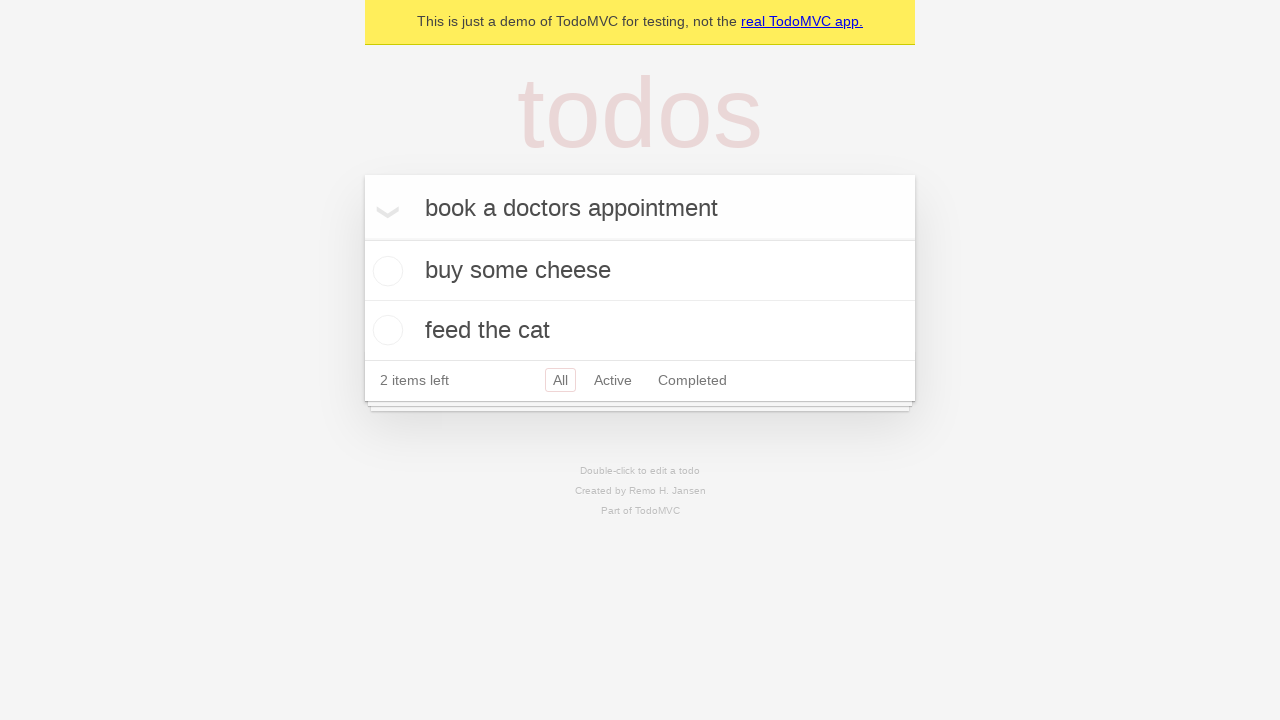

Pressed Enter to create third todo on internal:attr=[placeholder="What needs to be done?"i]
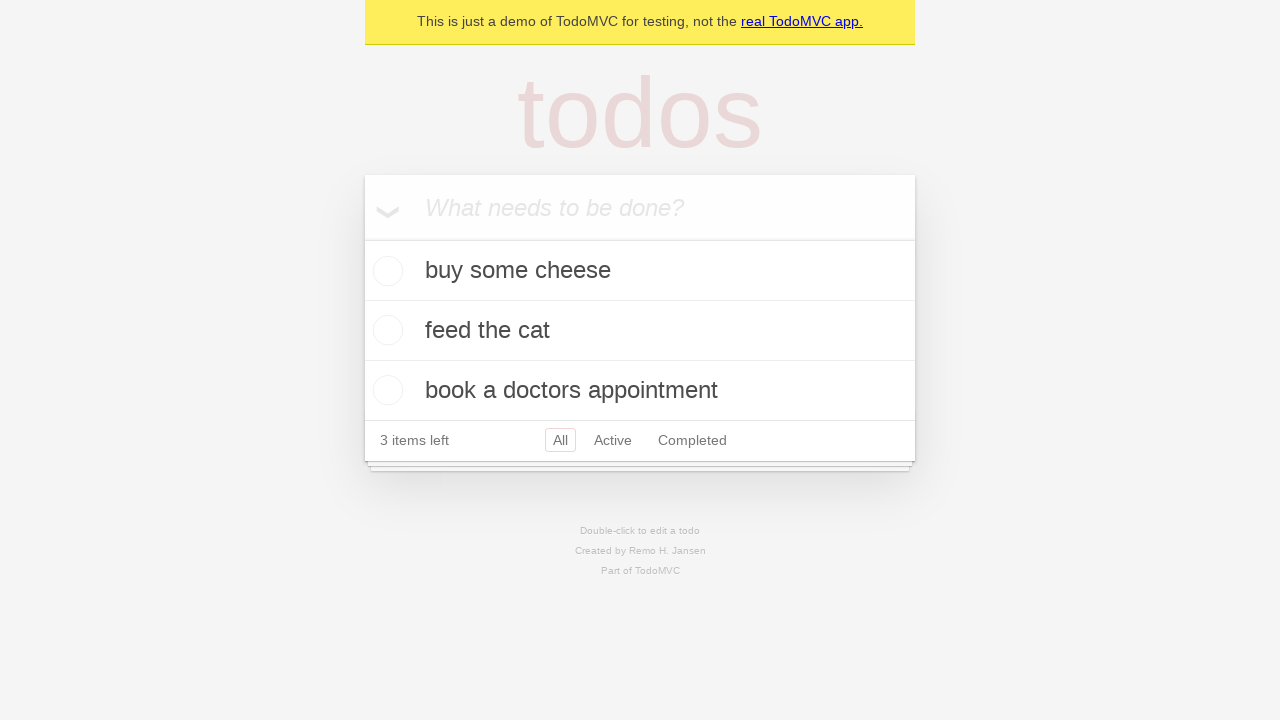

All three todos have been created and are visible
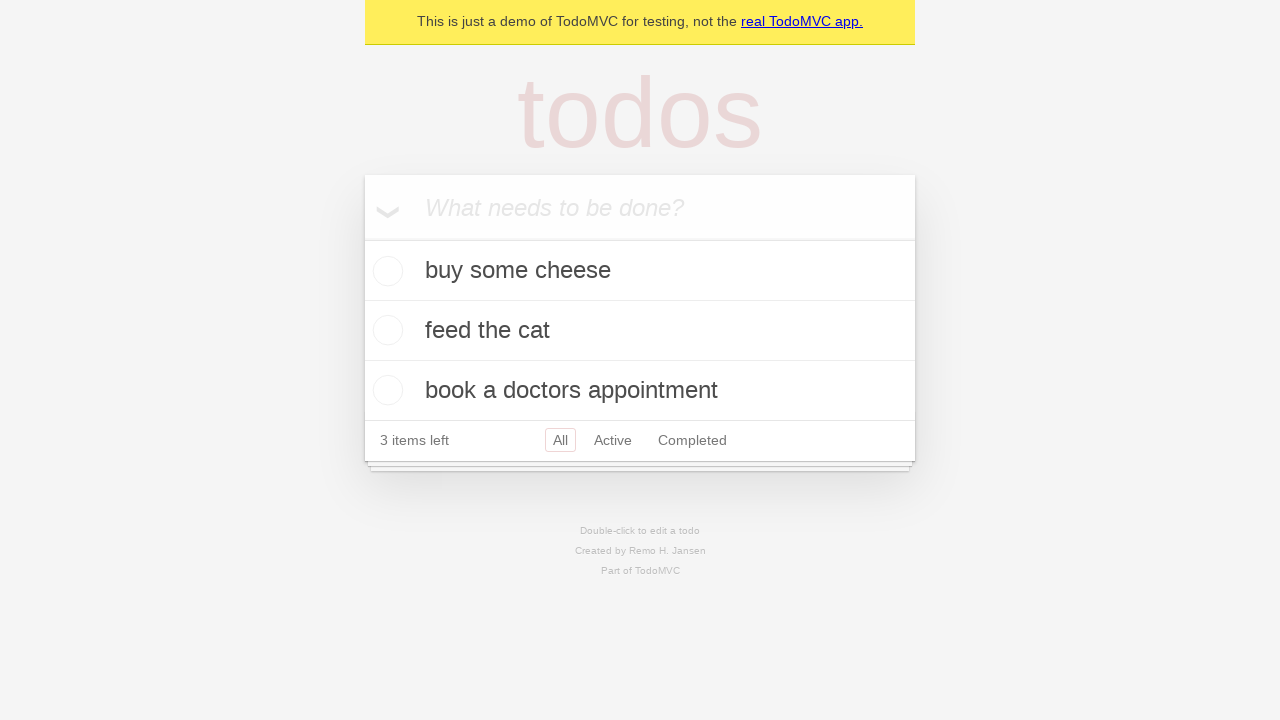

Marked second todo as complete at (385, 330) on internal:testid=[data-testid="todo-item"s] >> nth=1 >> internal:role=checkbox
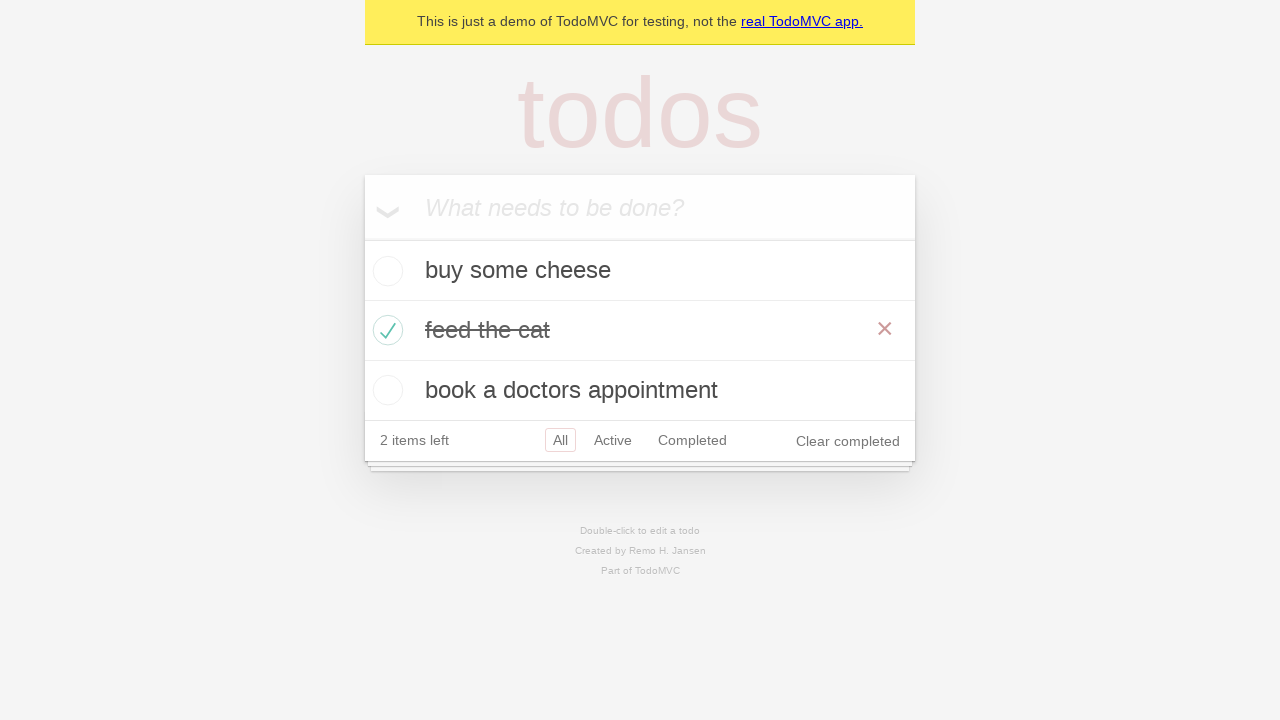

Clicked 'All' filter to show all todos at (560, 440) on internal:role=link[name="All"i]
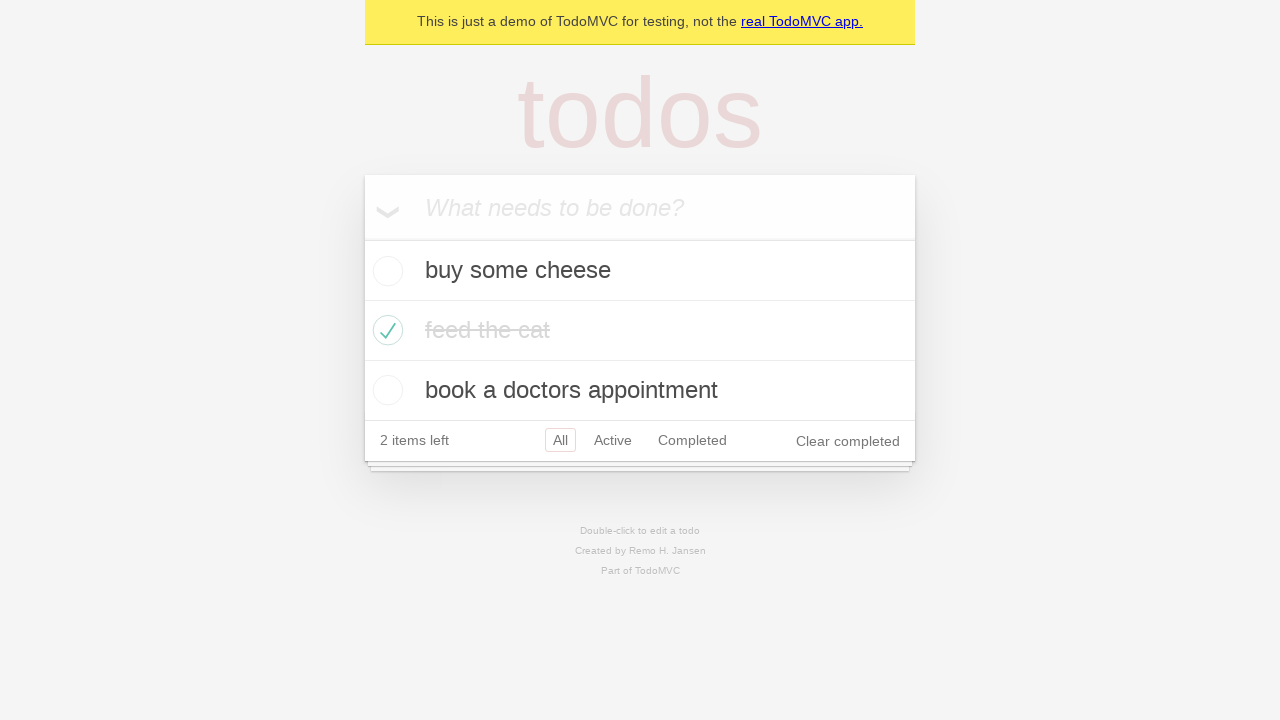

Clicked 'Active' filter to show only active todos at (613, 440) on internal:role=link[name="Active"i]
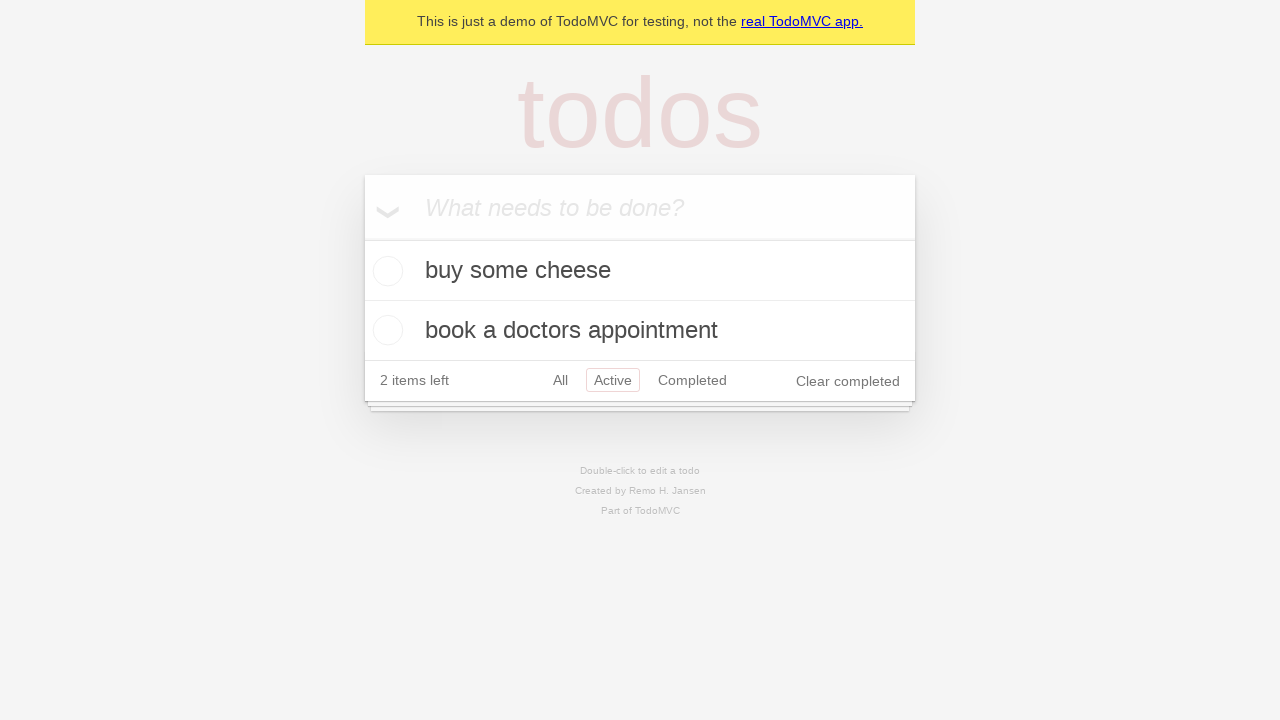

Clicked 'Completed' filter to show only completed todos at (692, 380) on internal:role=link[name="Completed"i]
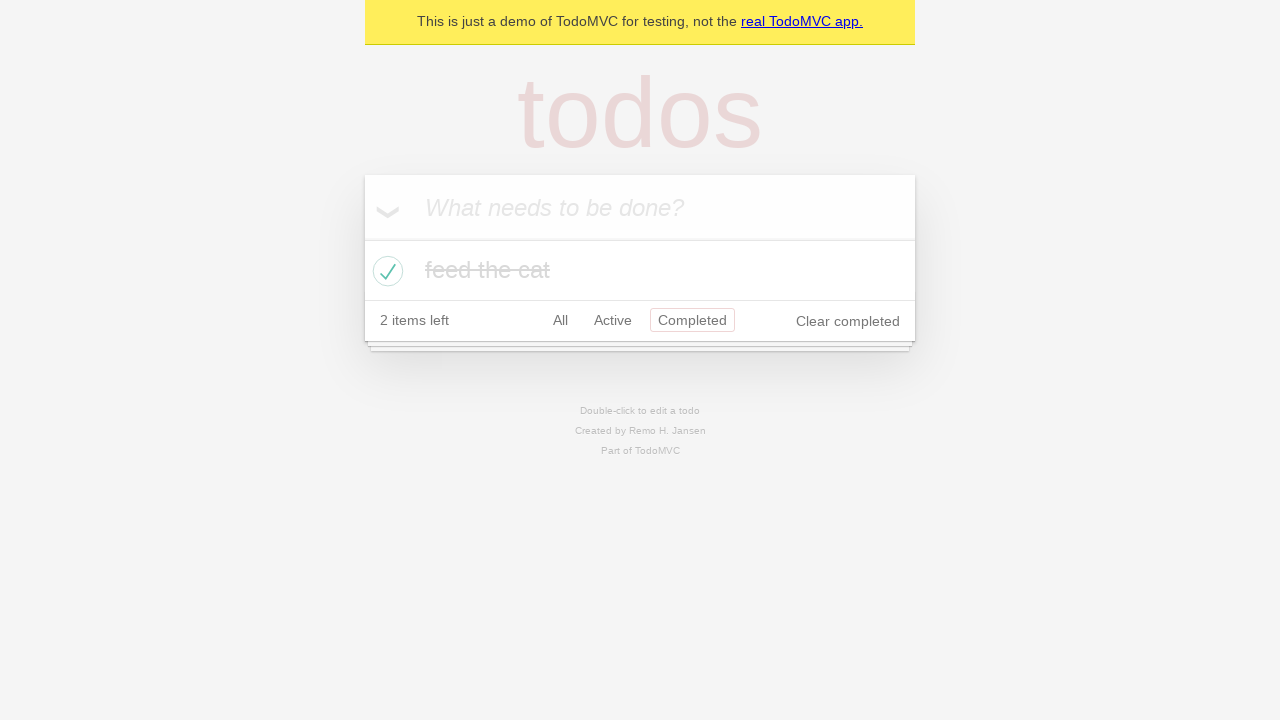

Navigated back to 'Active' filter using browser back button
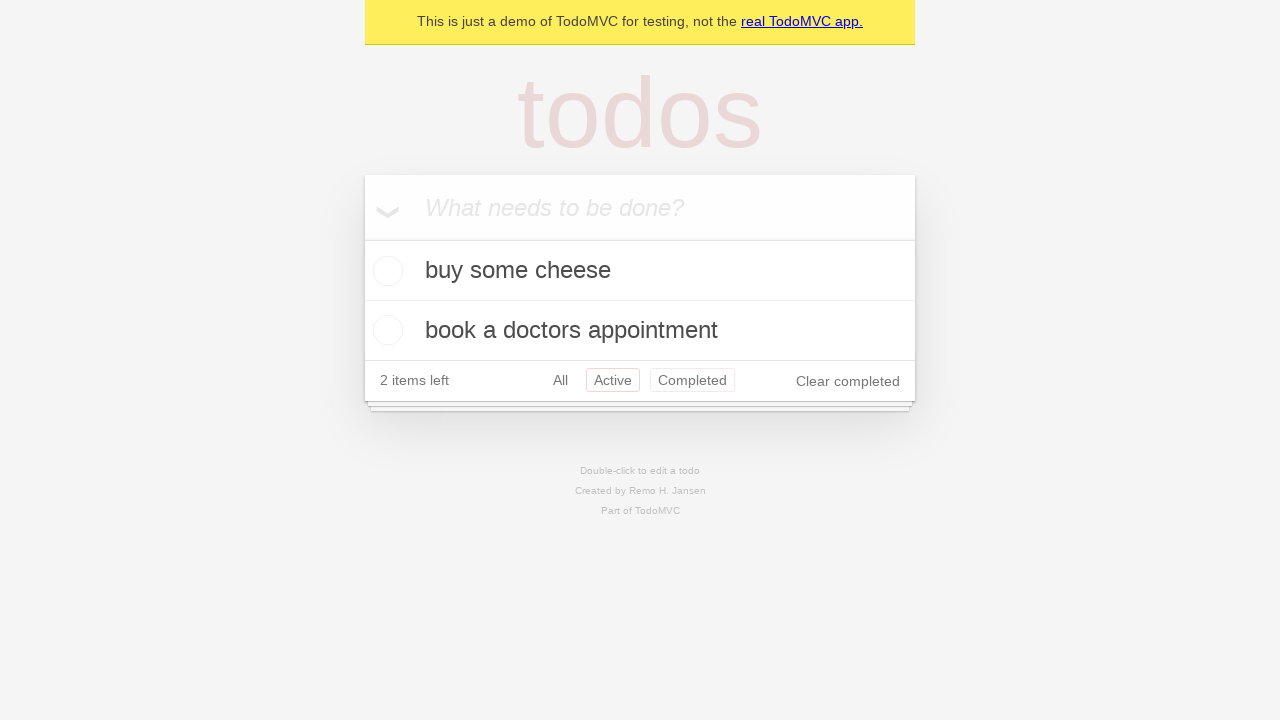

Navigated back to 'All' filter using browser back button
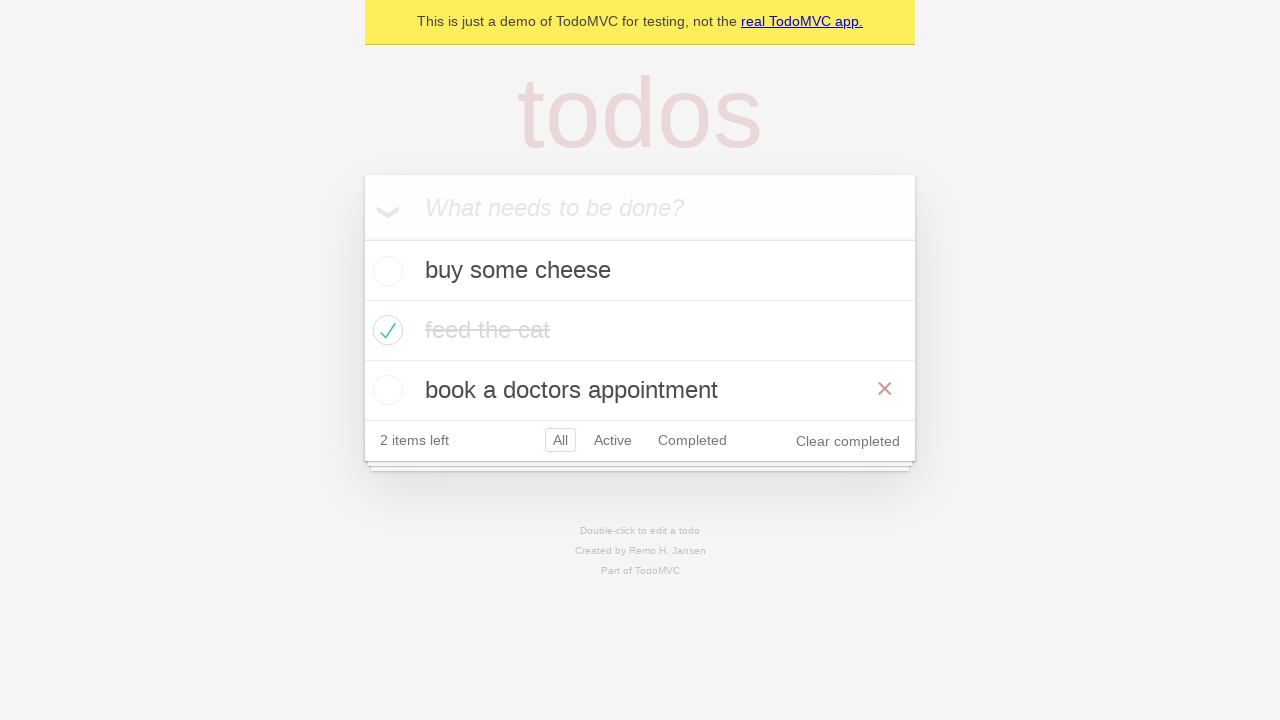

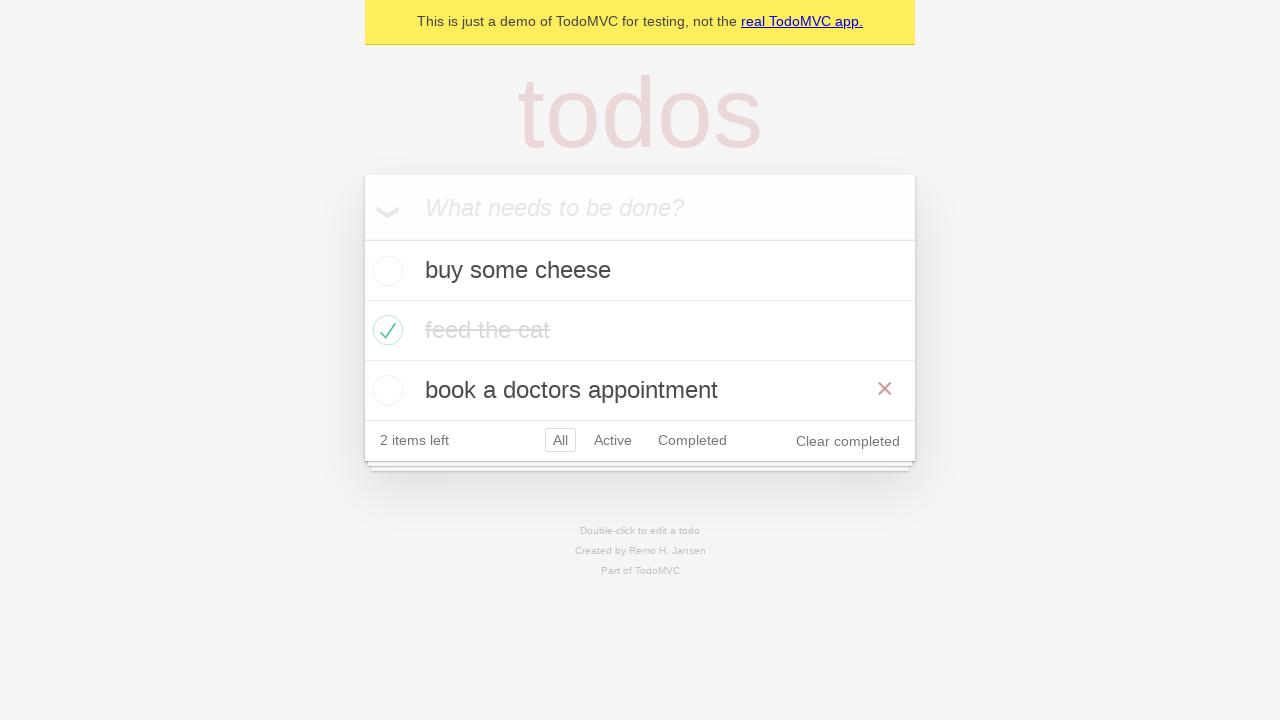